Tests auto-suggestive dropdown functionality by typing a partial country name and selecting the matching suggestion from the dropdown list

Starting URL: https://rahulshettyacademy.com/dropdownsPractise/

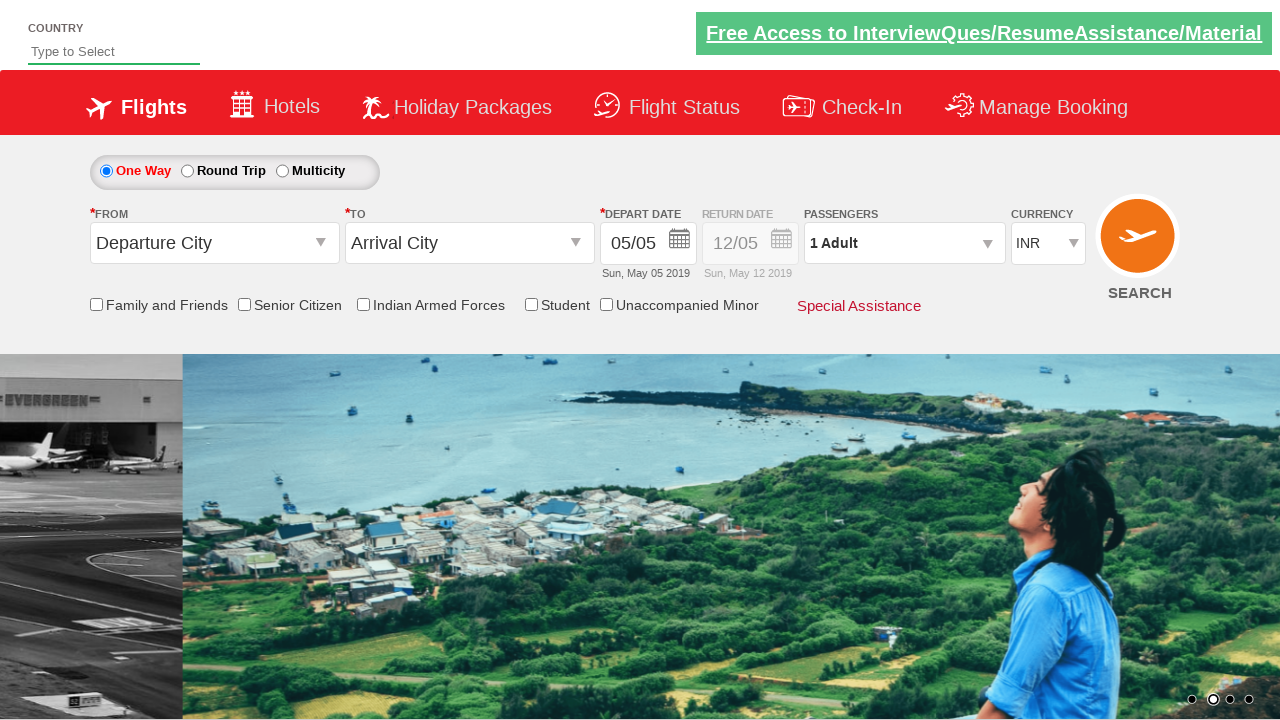

Typed 'Ind' into auto-suggest field on #autosuggest
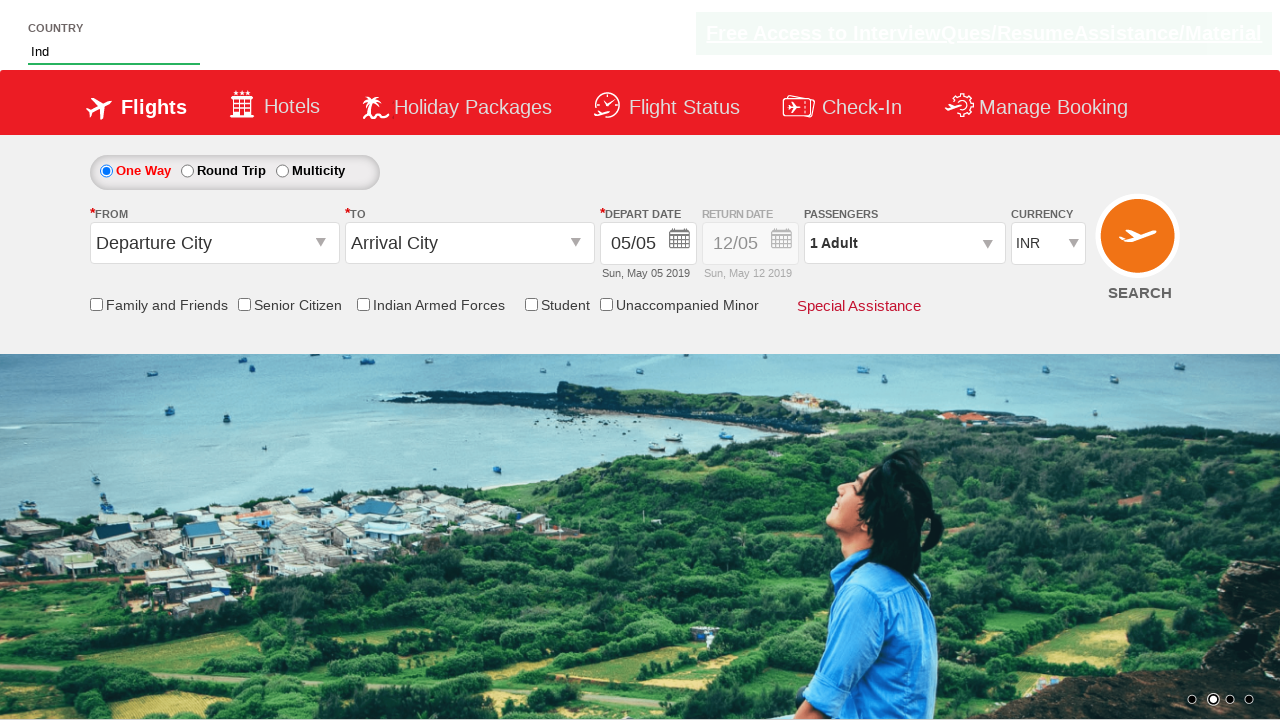

Auto-suggestive dropdown appeared with matching suggestions
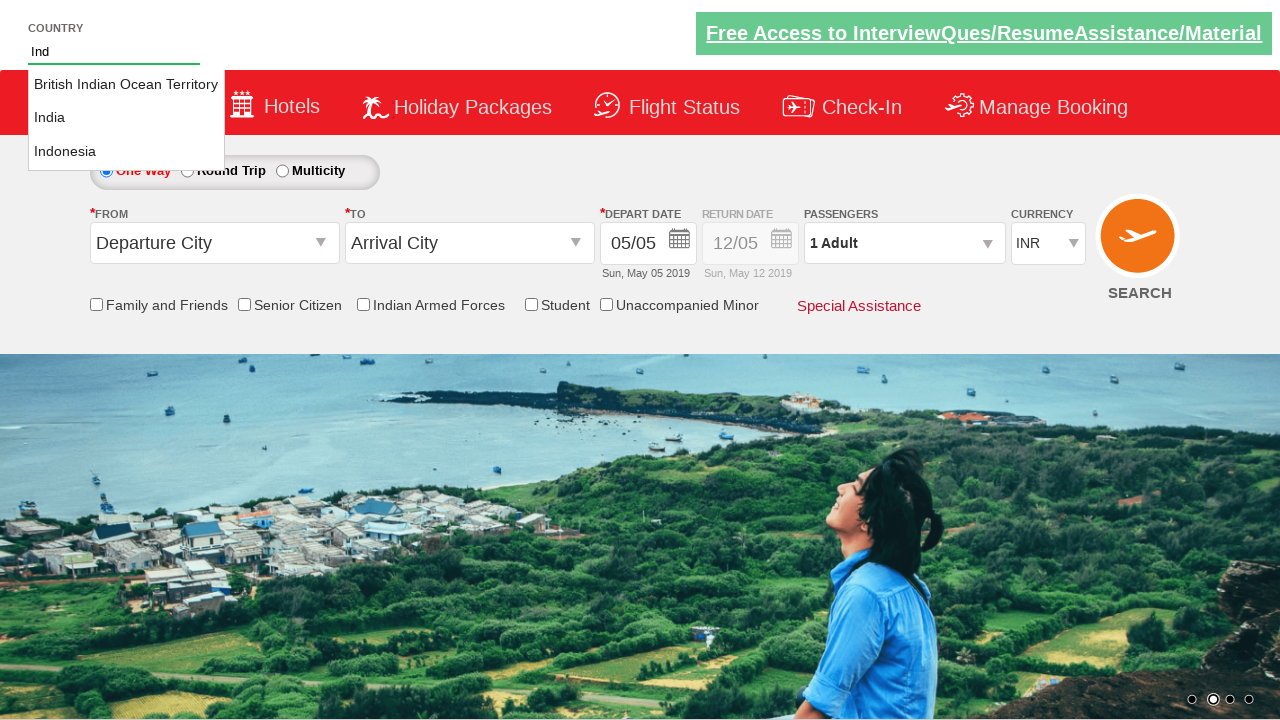

Selected 'India' from the dropdown suggestions at (126, 118) on li.ui-menu-item a >> nth=1
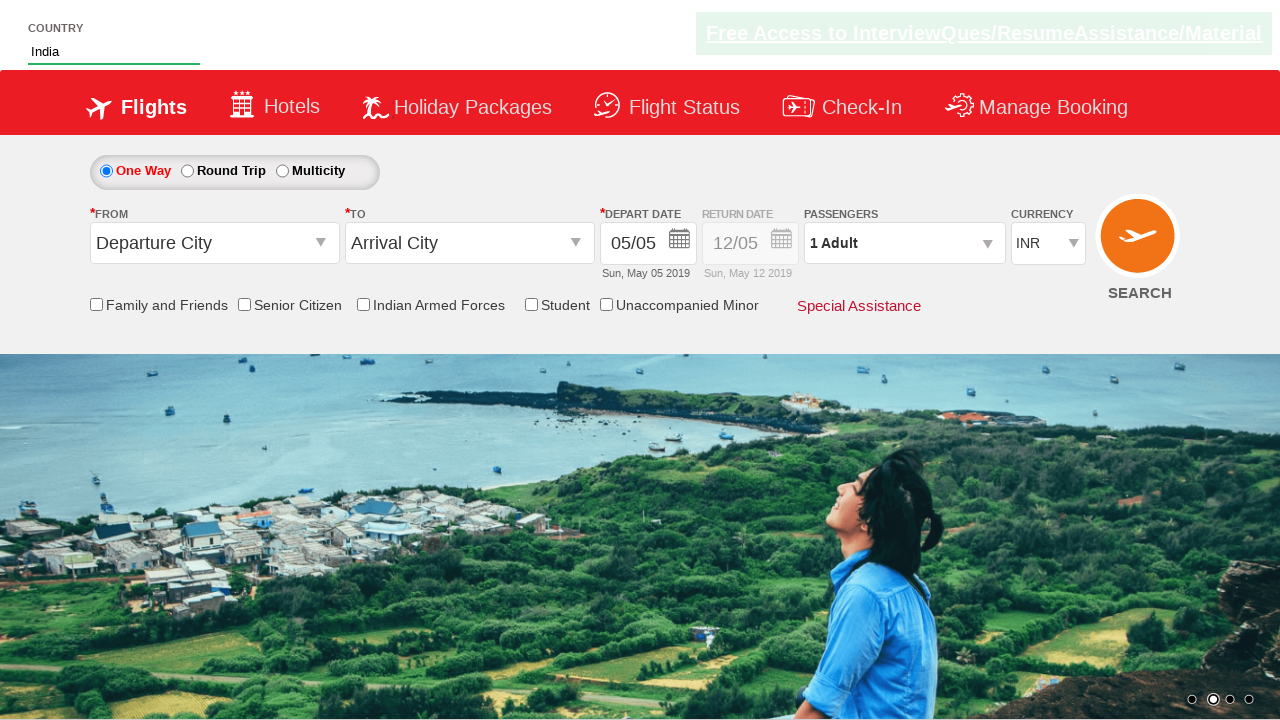

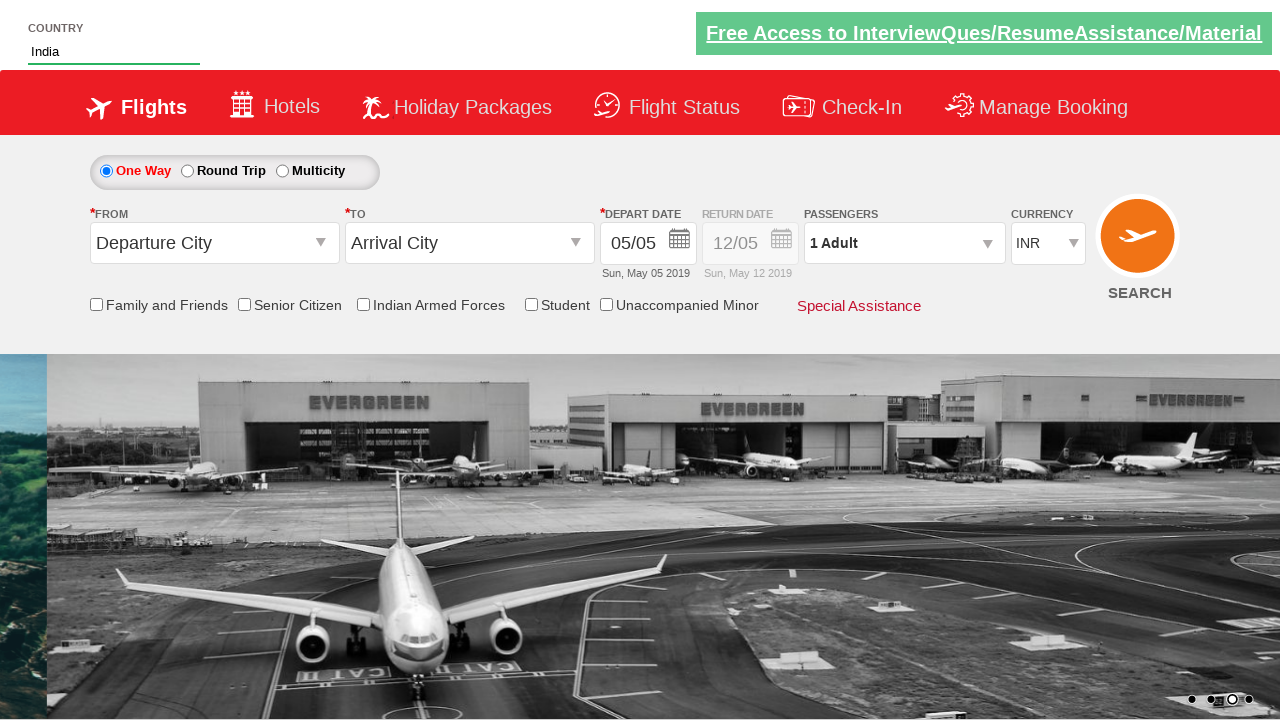